Tests a registration form by filling in first name, last name, and email fields, then submits the form and verifies the success message is displayed.

Starting URL: https://suninjuly.github.io/registration1.html

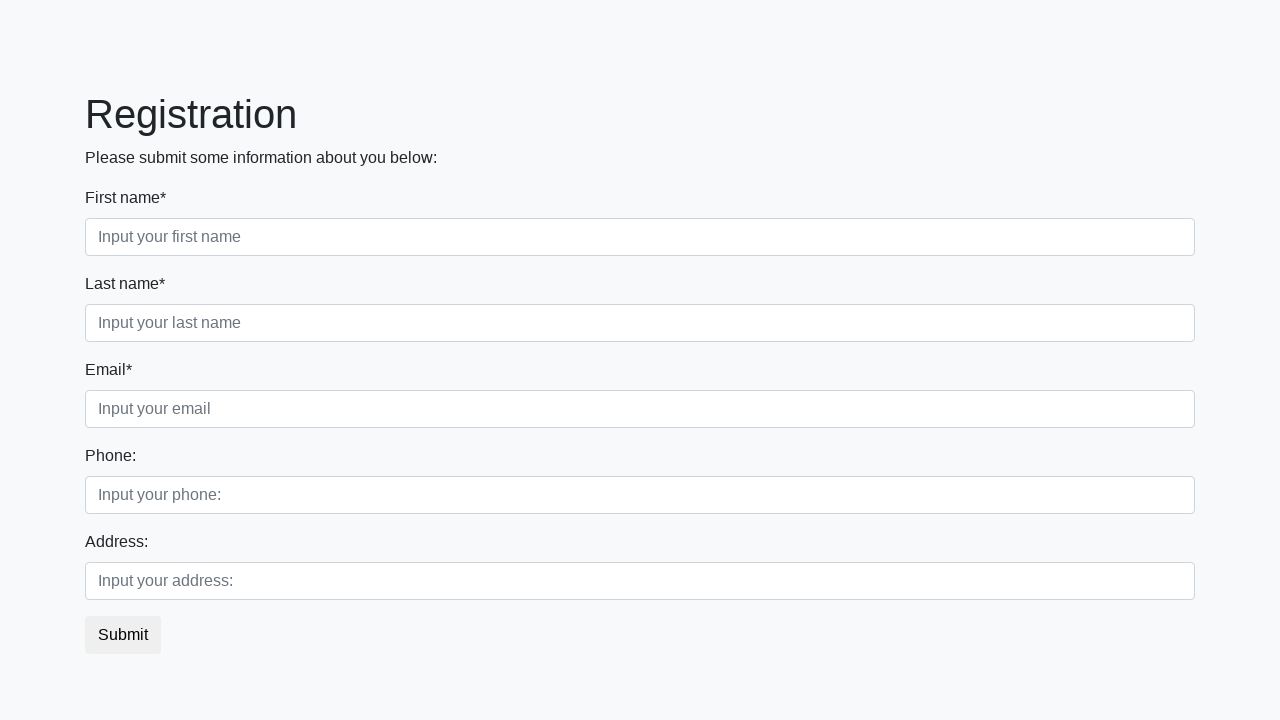

Filled first name field with 'Ivan' on .first
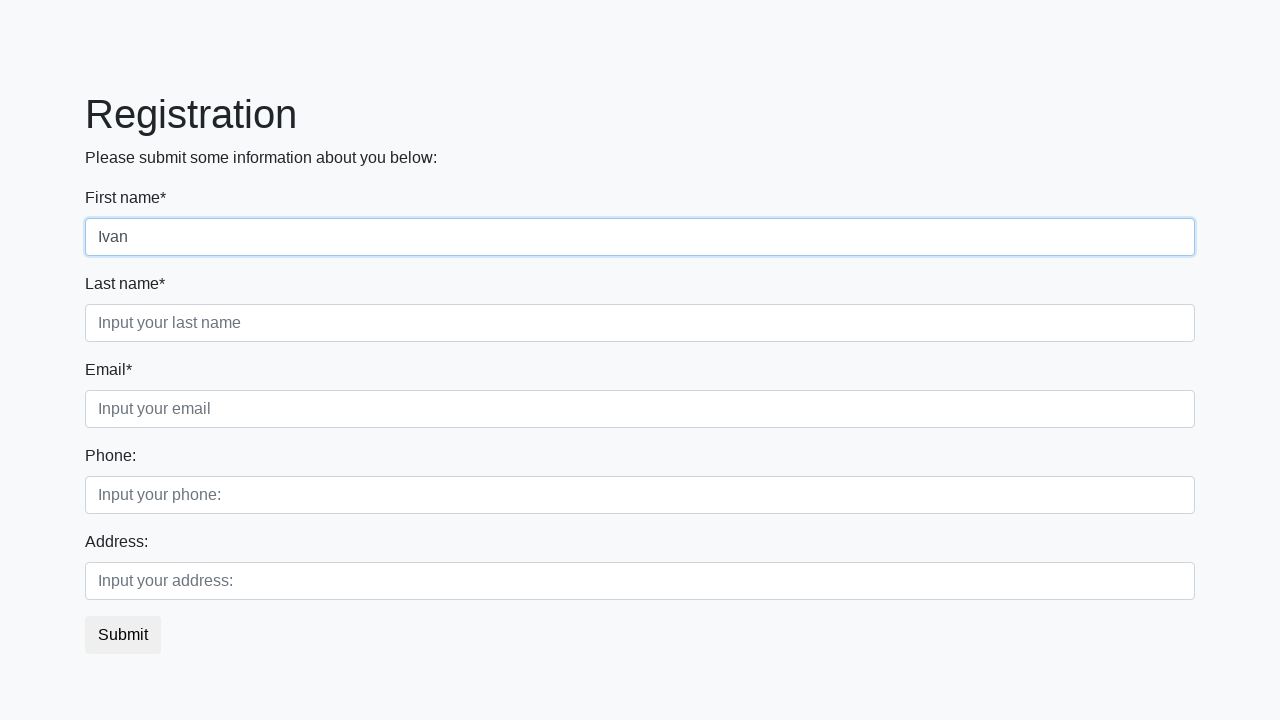

Filled last name field with 'Petrov' on .second
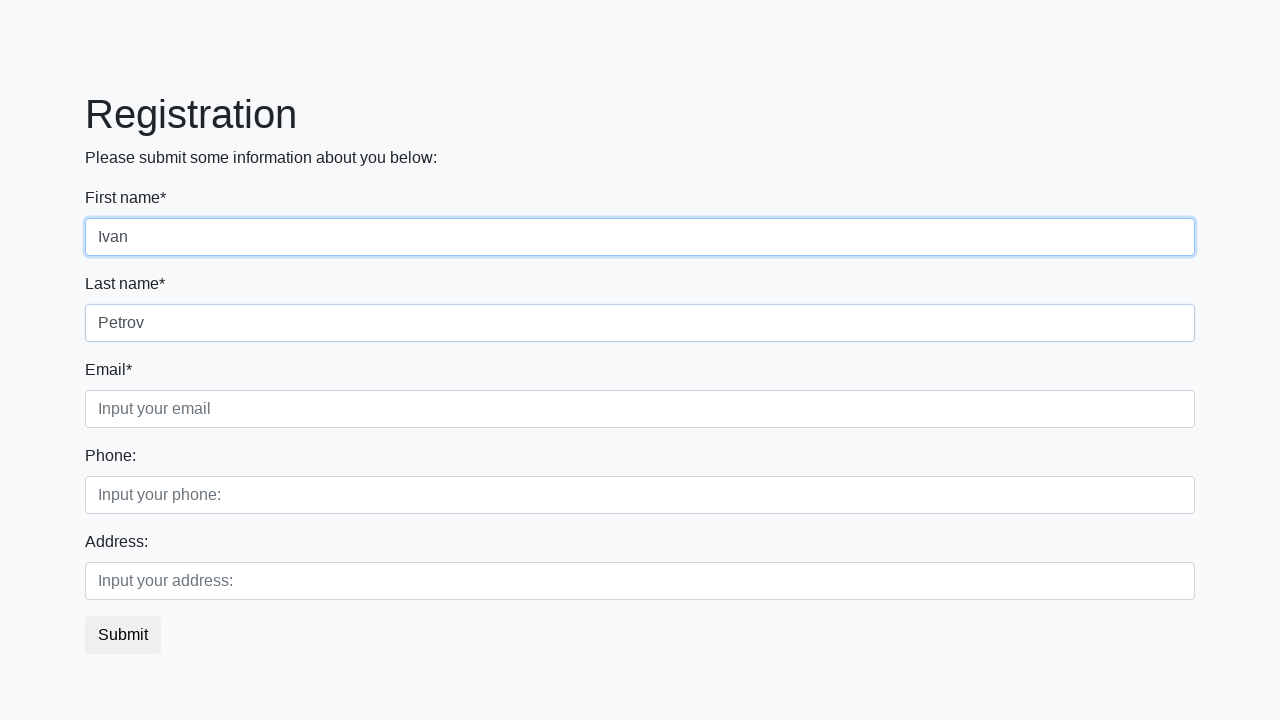

Filled email field with 'no-reply@example.com' on .third
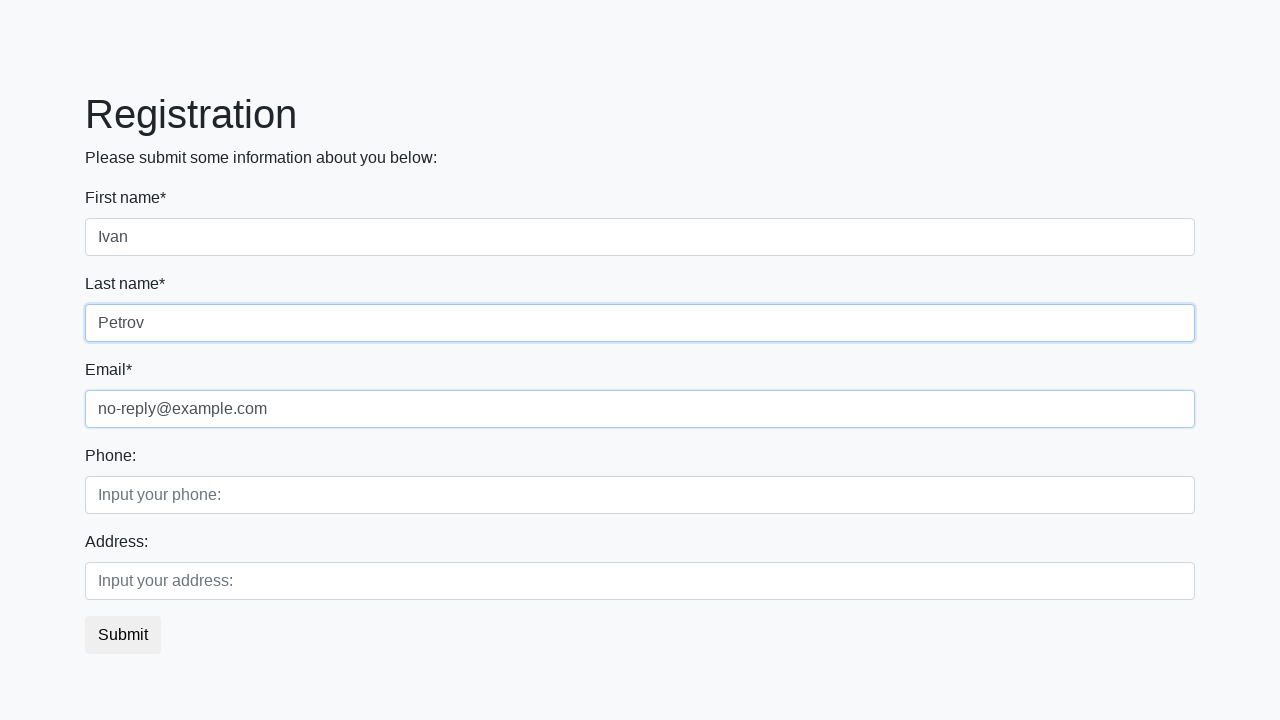

Clicked submit button at (123, 635) on button.btn
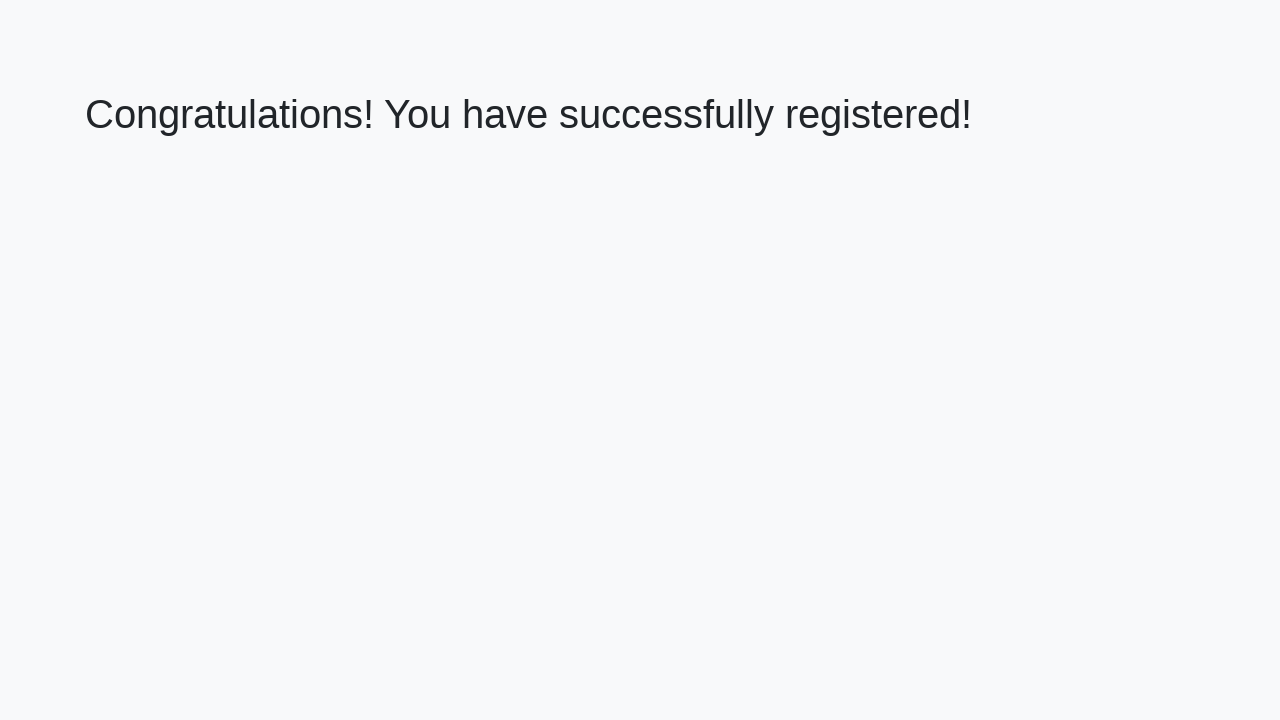

Success message heading loaded
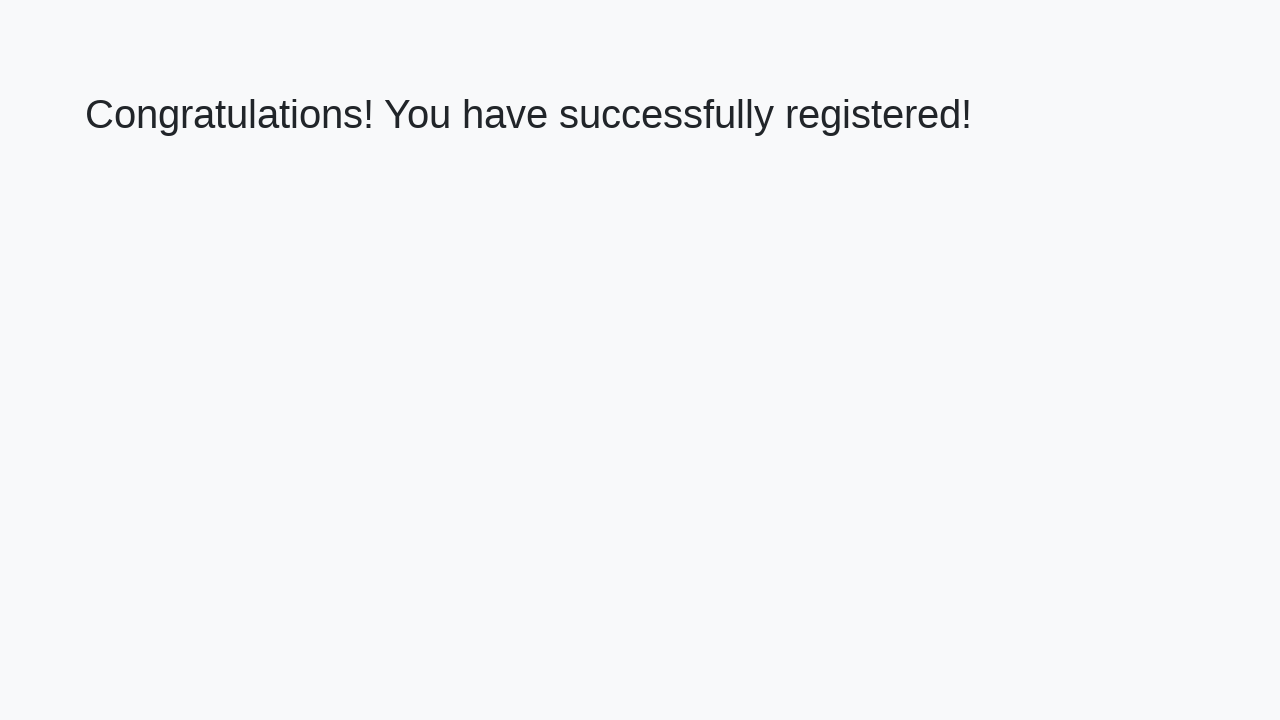

Retrieved success message text
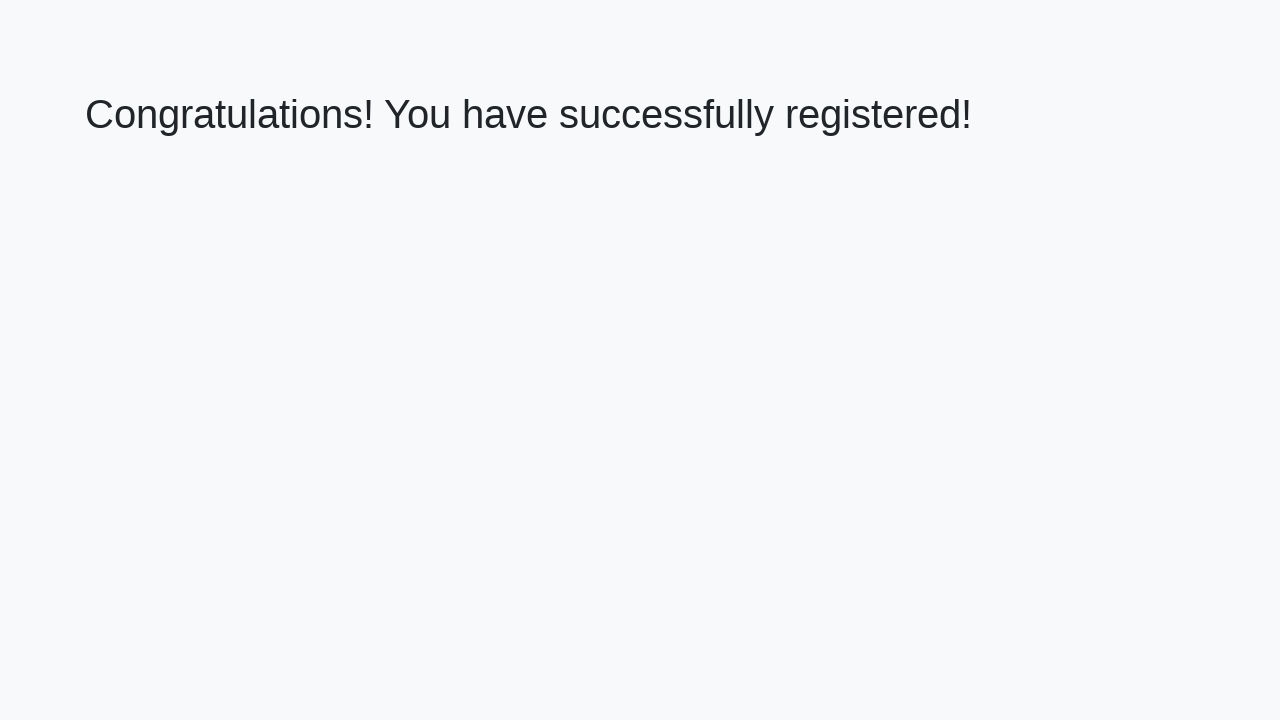

Verified success message: 'Congratulations! You have successfully registered!'
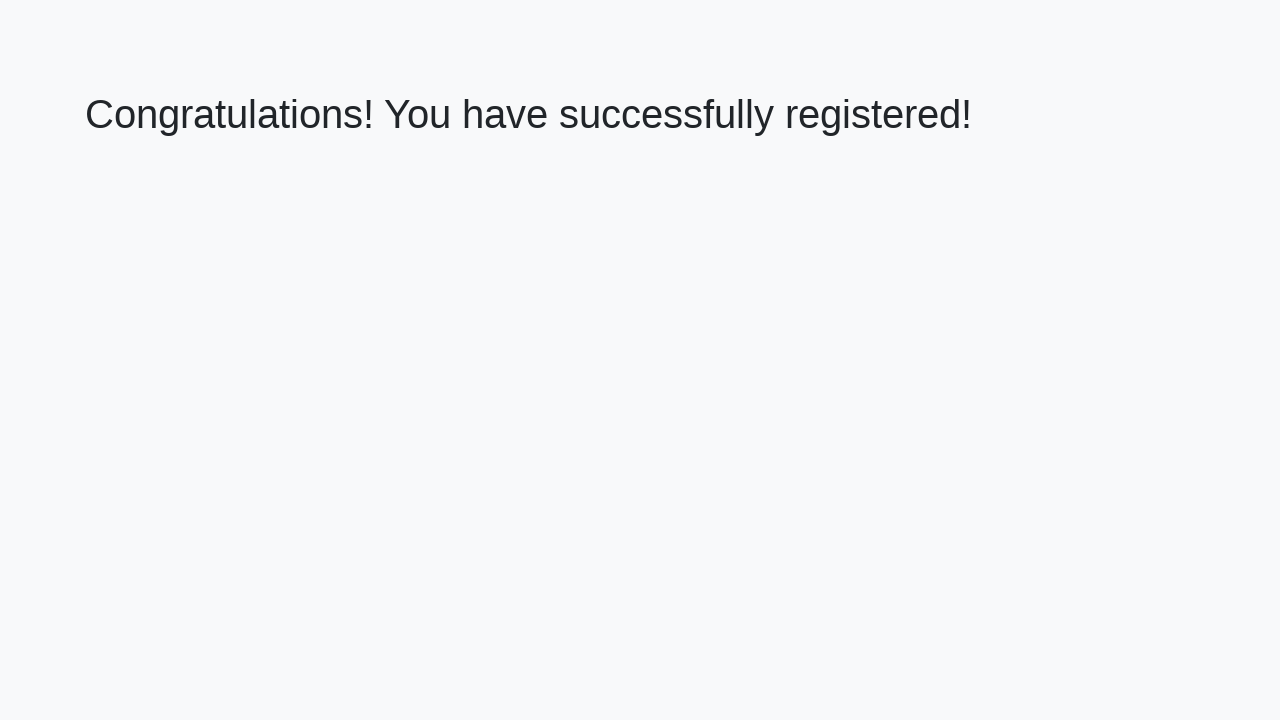

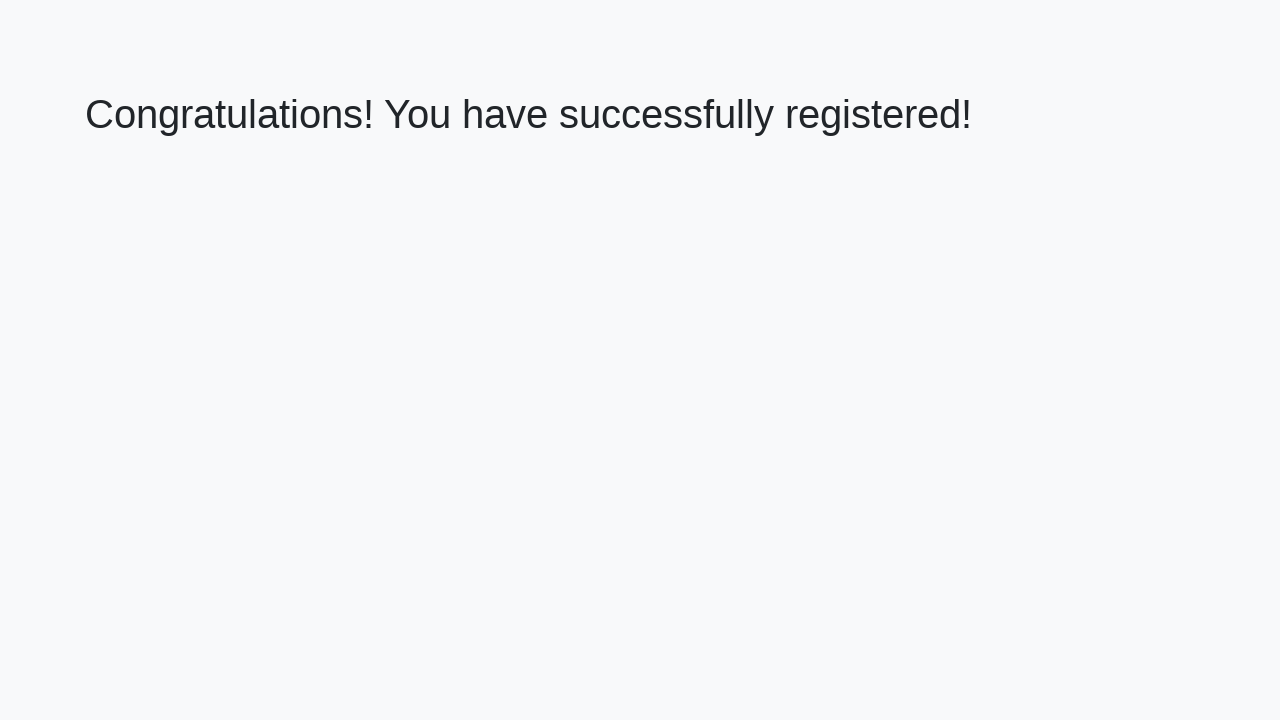